Tests the search functionality for "shoes" by entering the search term and verifying that products are found in the search results

Starting URL: https://www.testotomasyonu.com

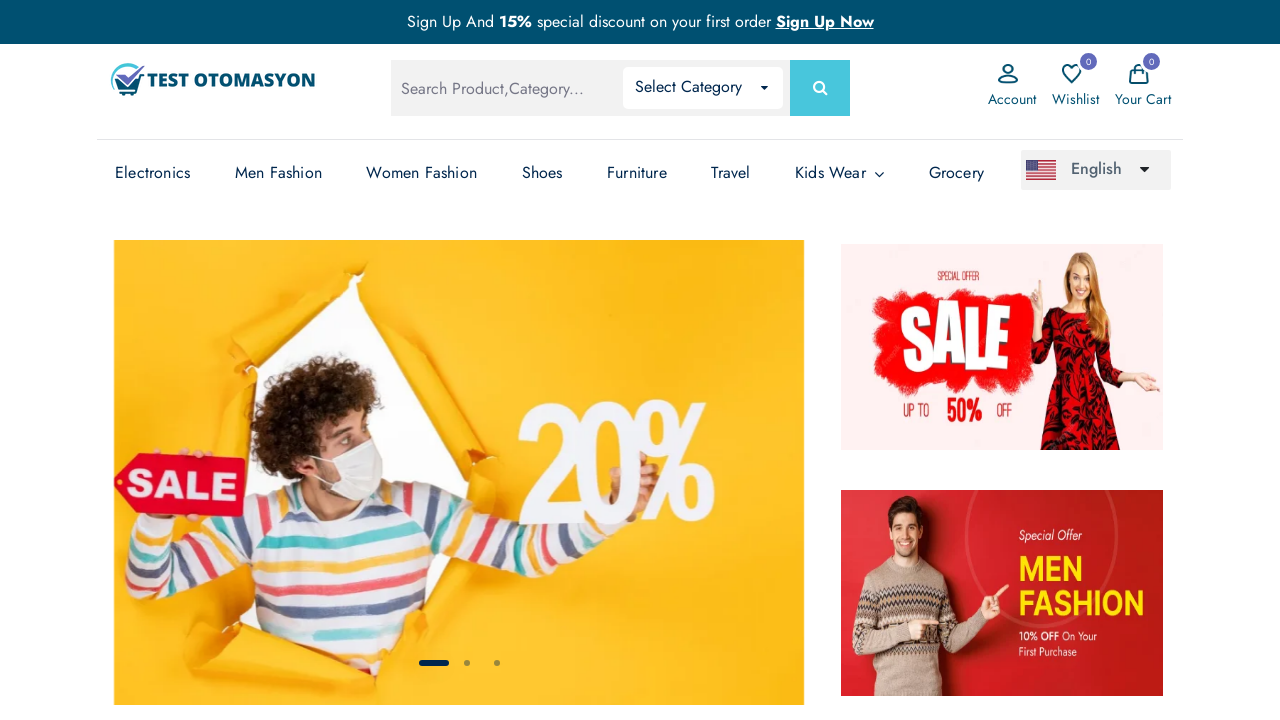

Filled global search field with 'shoes' on #global-search
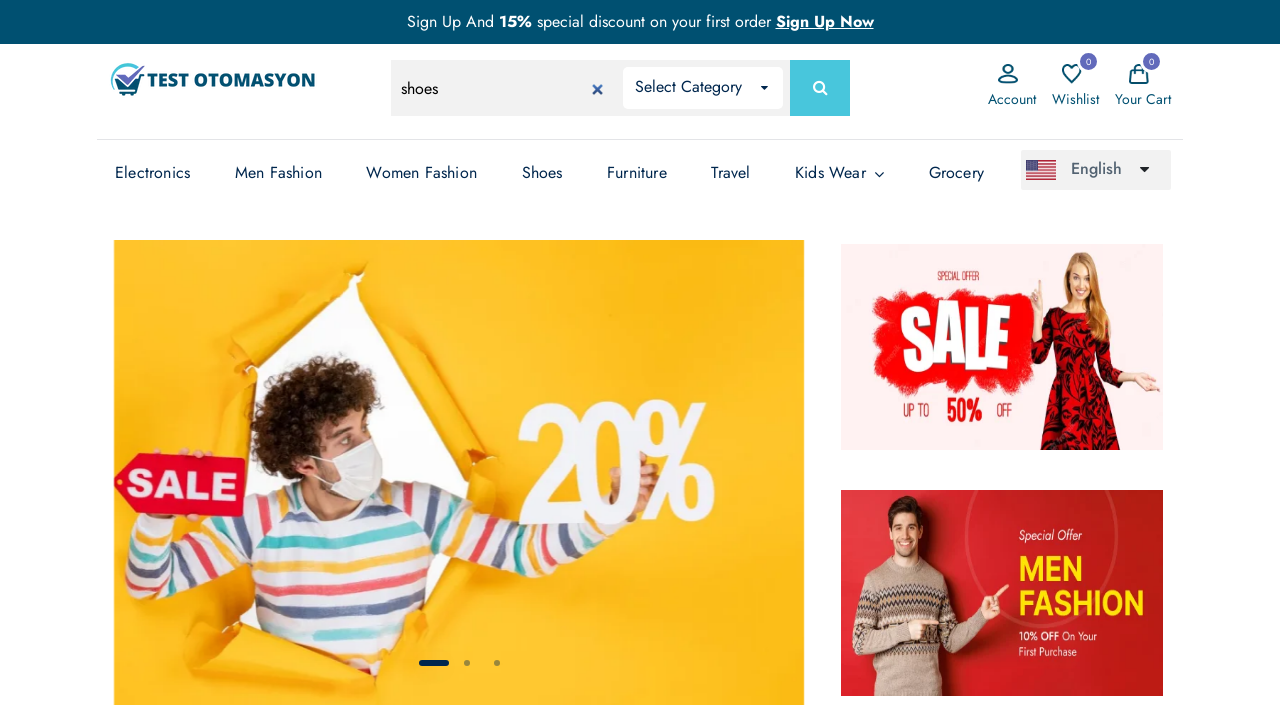

Pressed Enter to submit search for shoes on #global-search
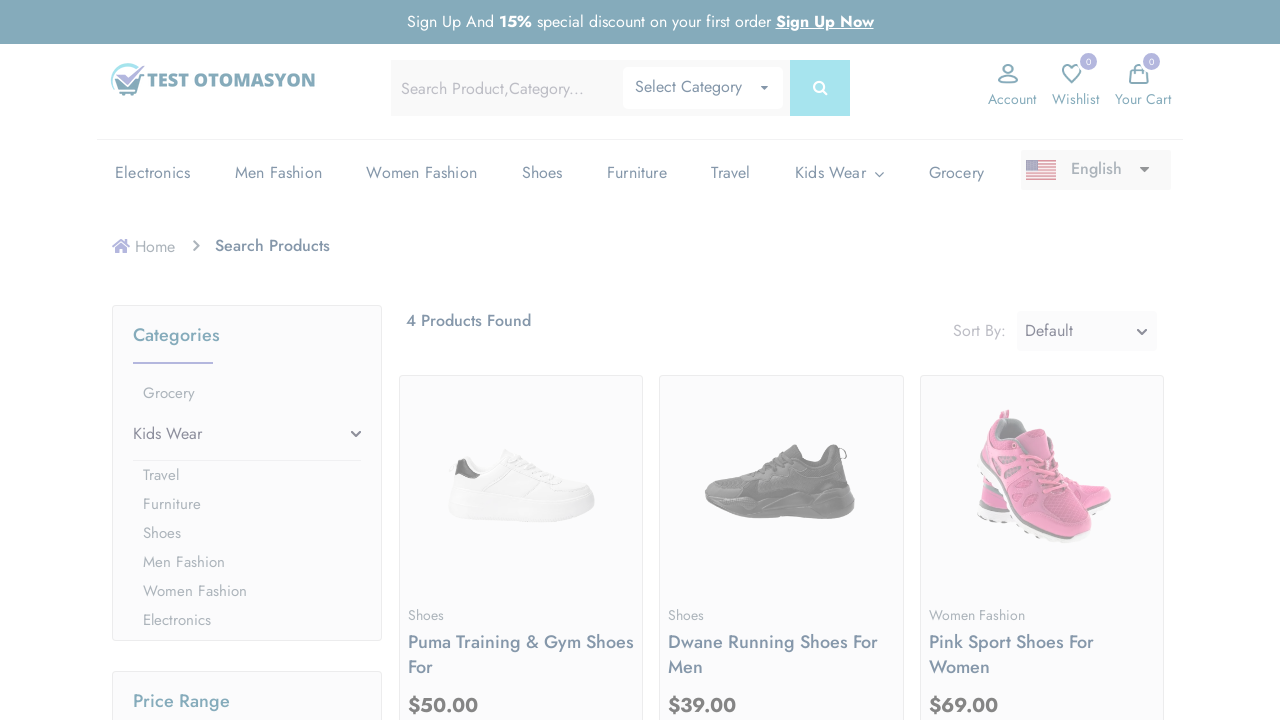

Search results loaded and product count text appeared
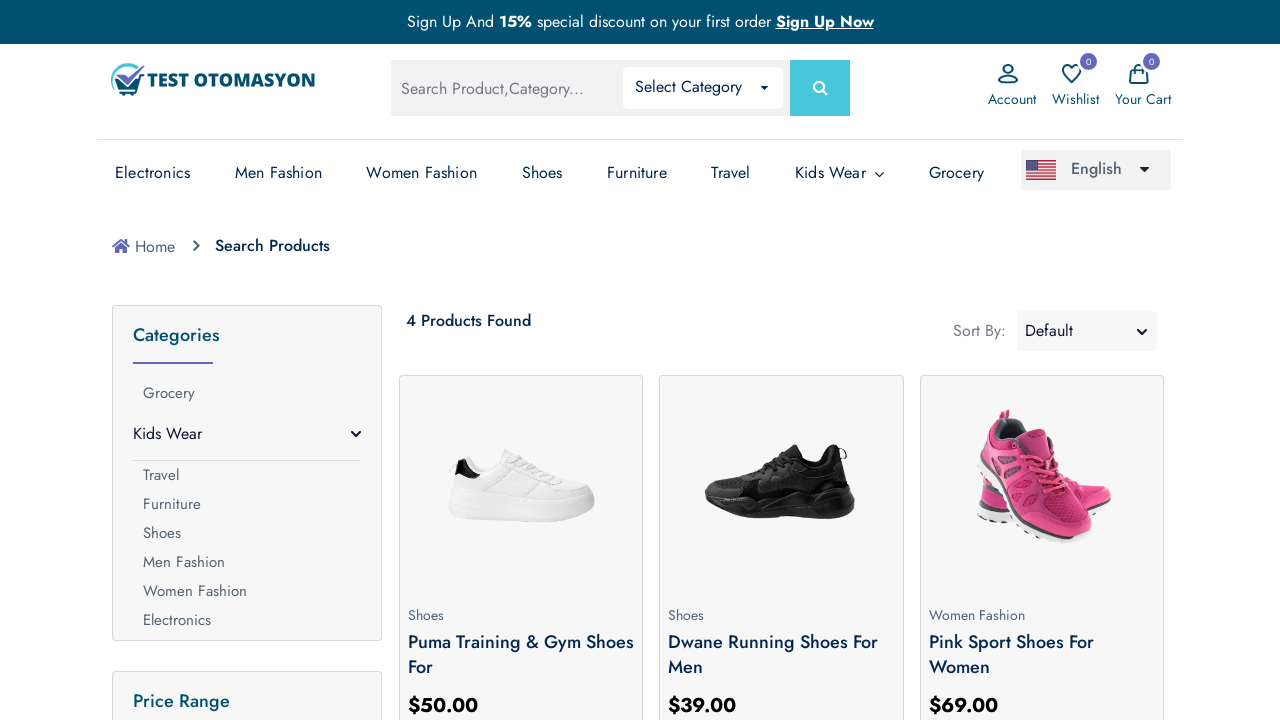

Retrieved product count text from search results
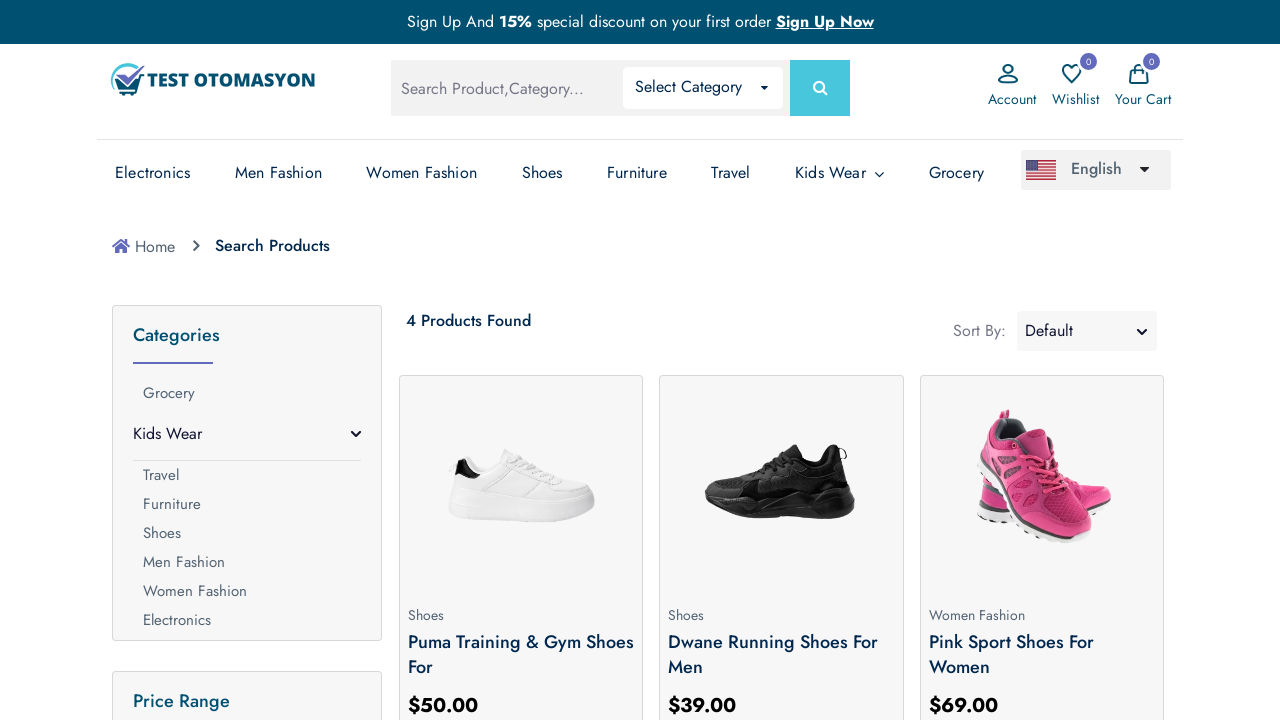

Extracted product count: 4 products found for shoes search
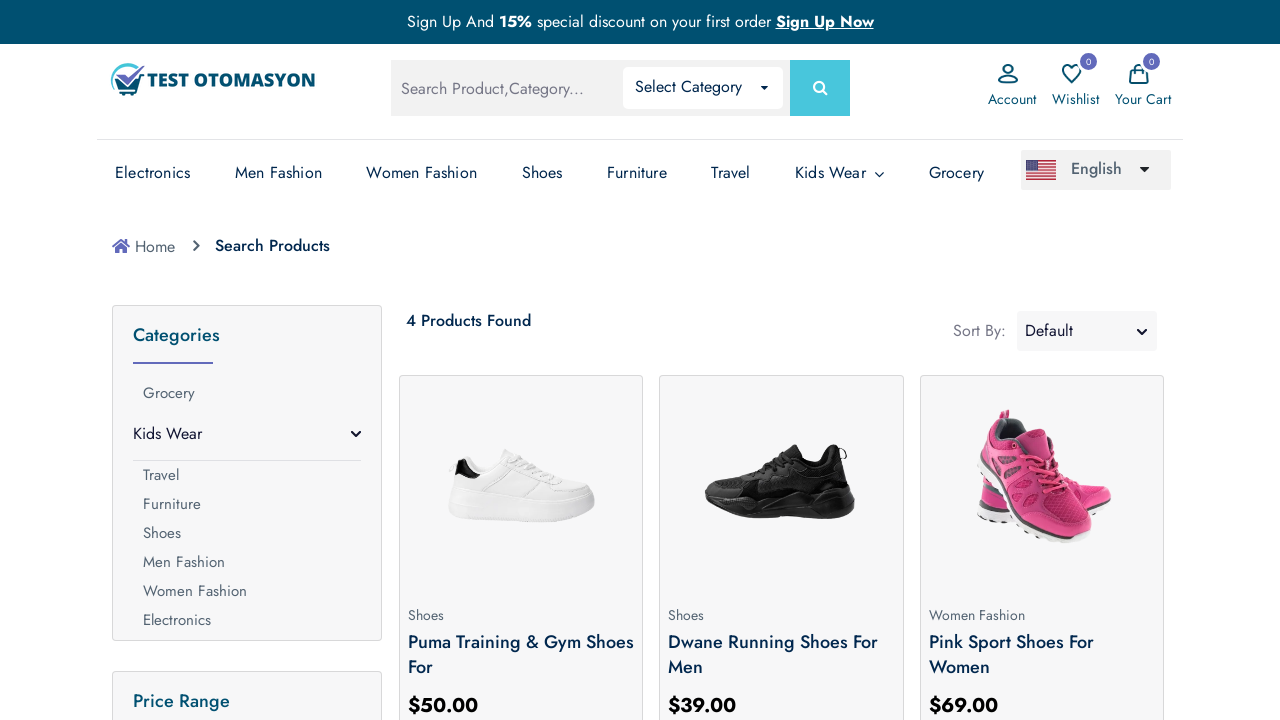

Verified that search returned products (assertion passed)
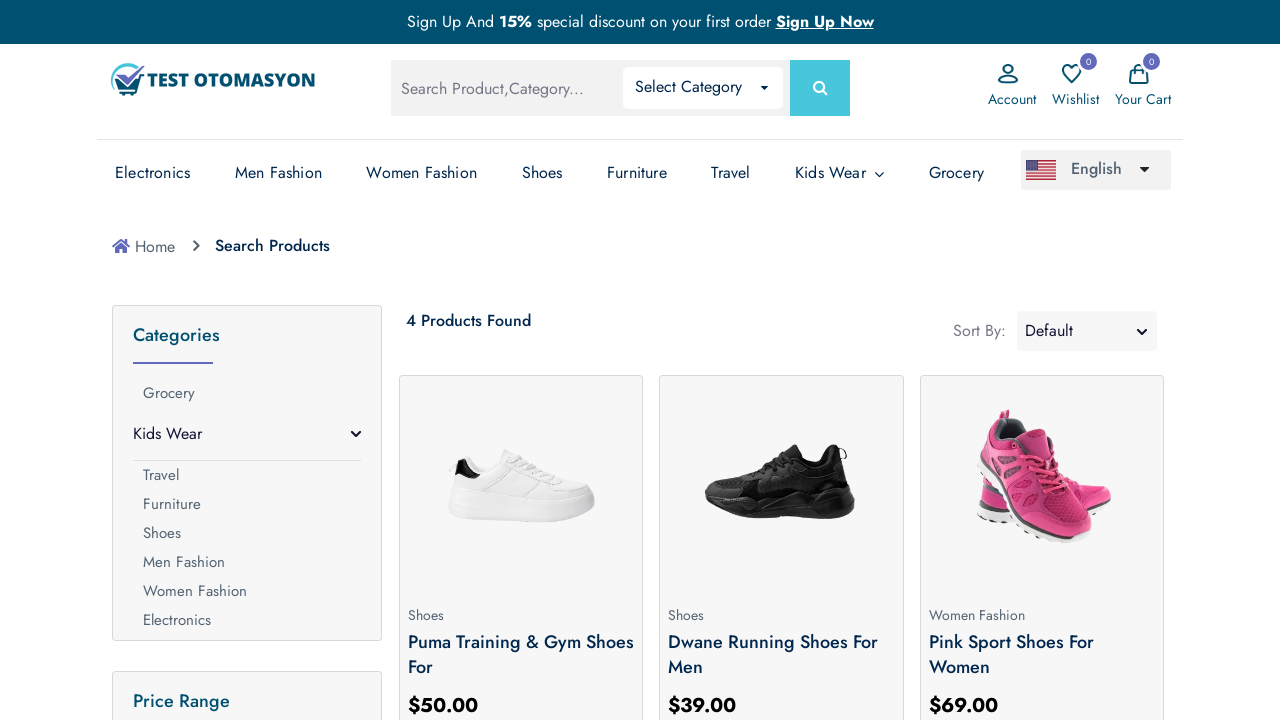

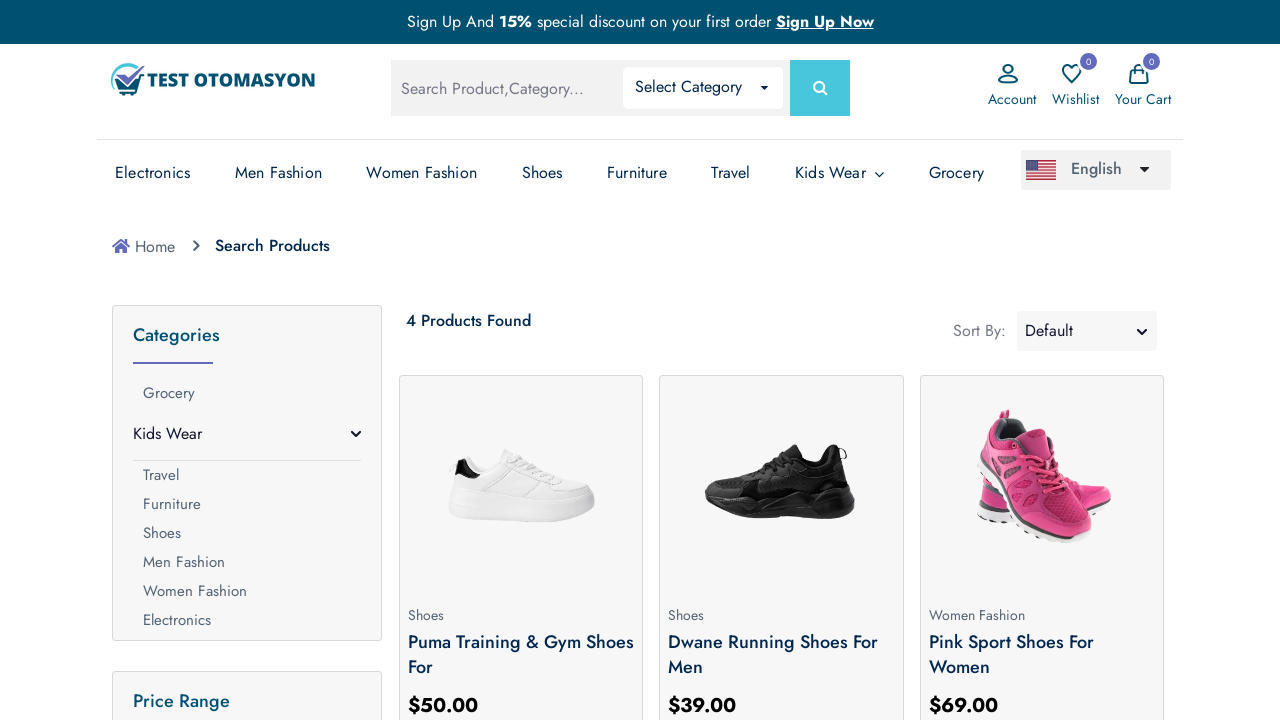